Navigates to W3Schools HTML tables tutorial page and verifies that the example customers table is displayed with data rows.

Starting URL: https://www.w3schools.com/html/html_tables.asp

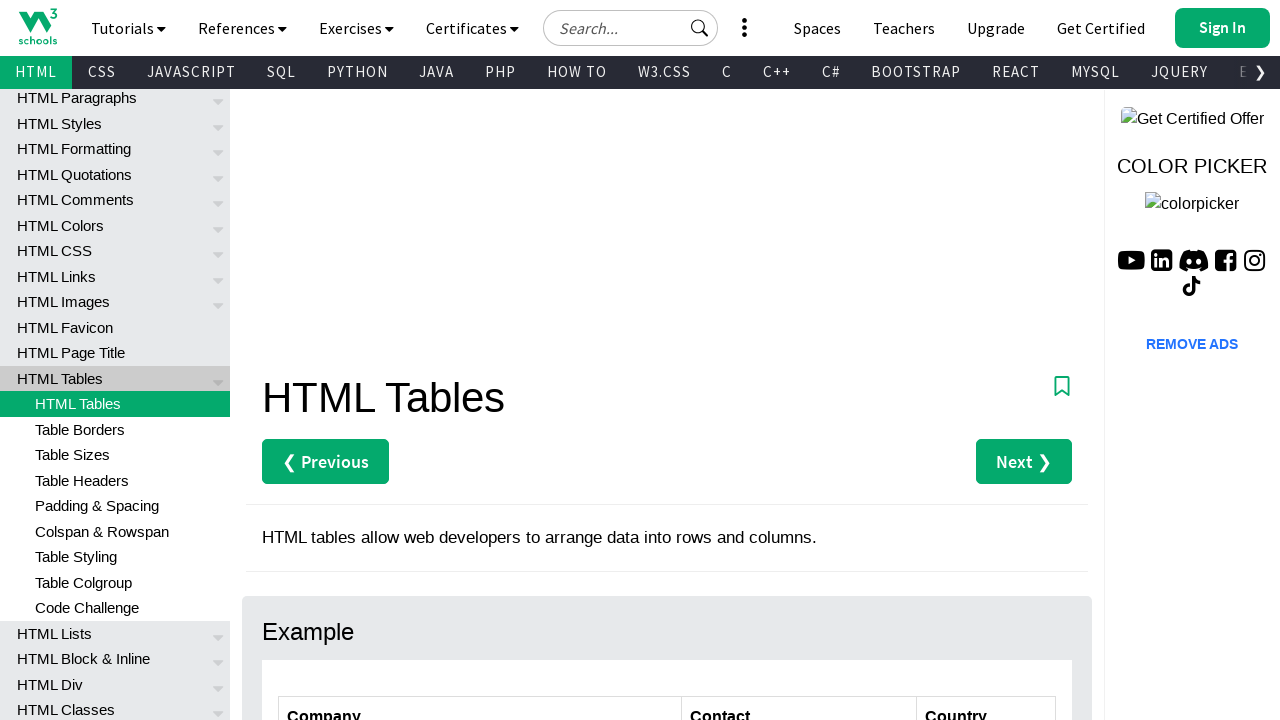

Navigated to W3Schools HTML tables tutorial page
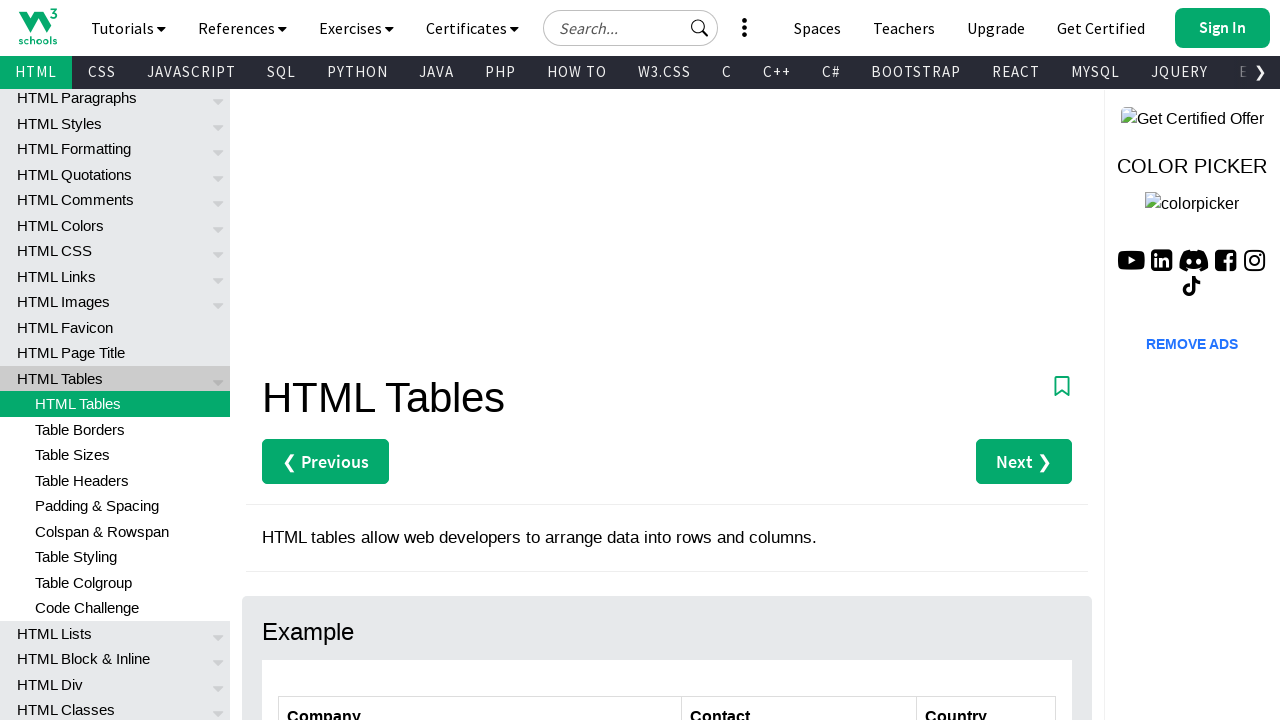

Customers table is visible on the page
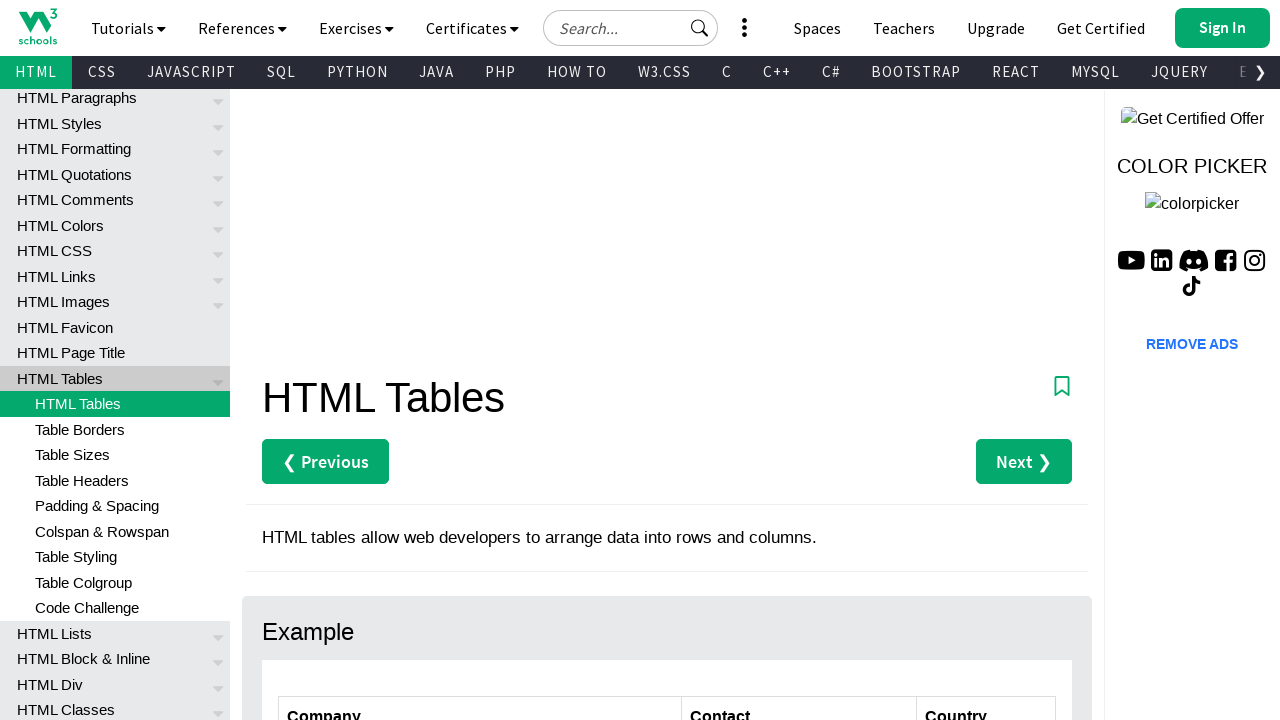

First table row loaded in customers table
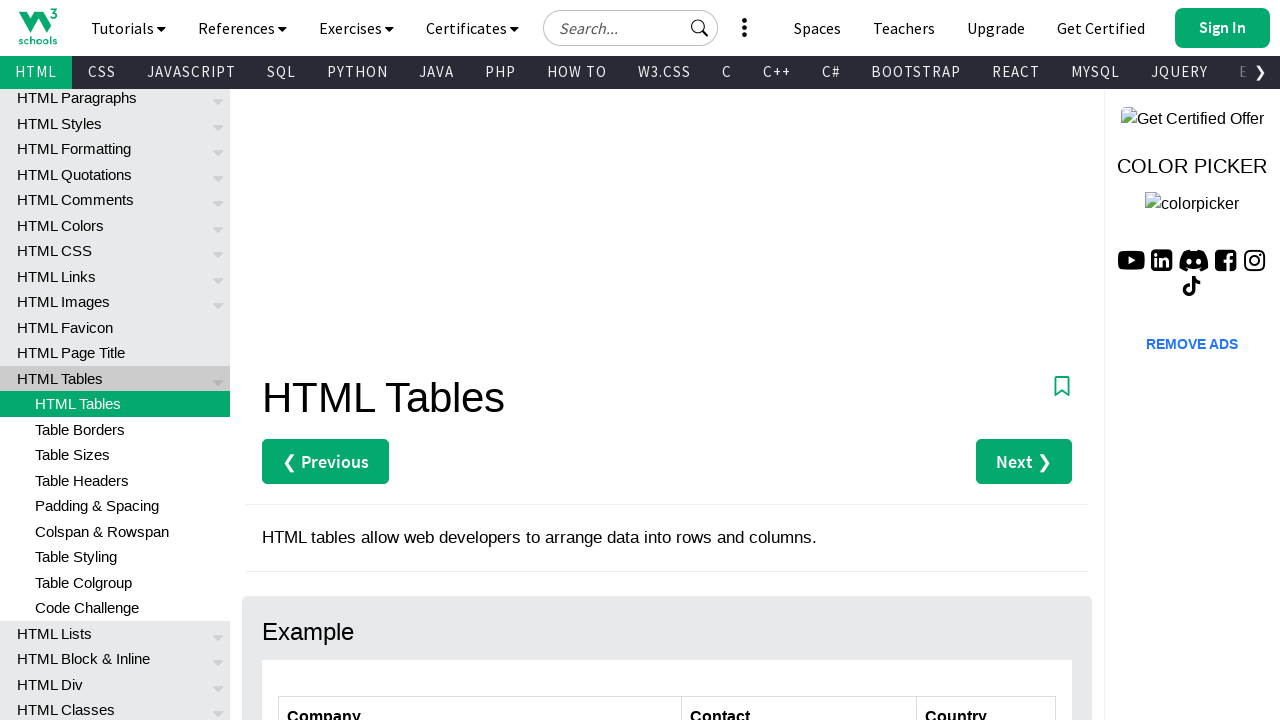

First data row in customers table is present and verified
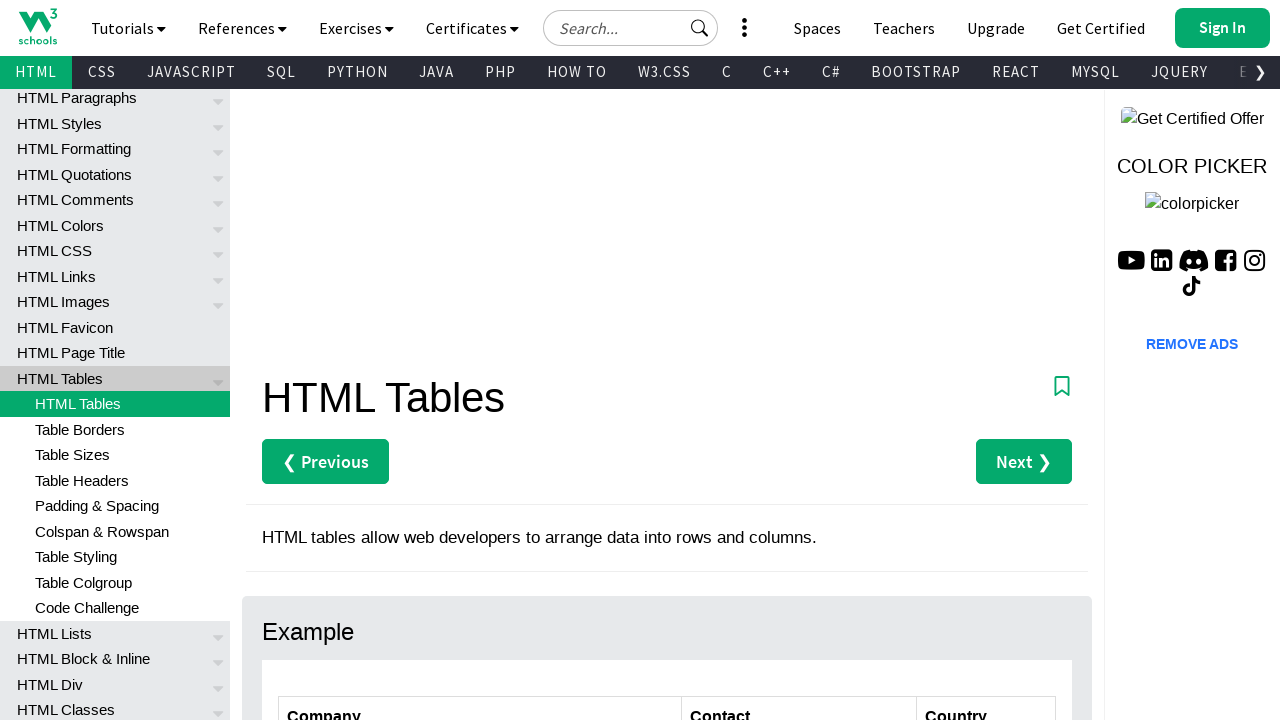

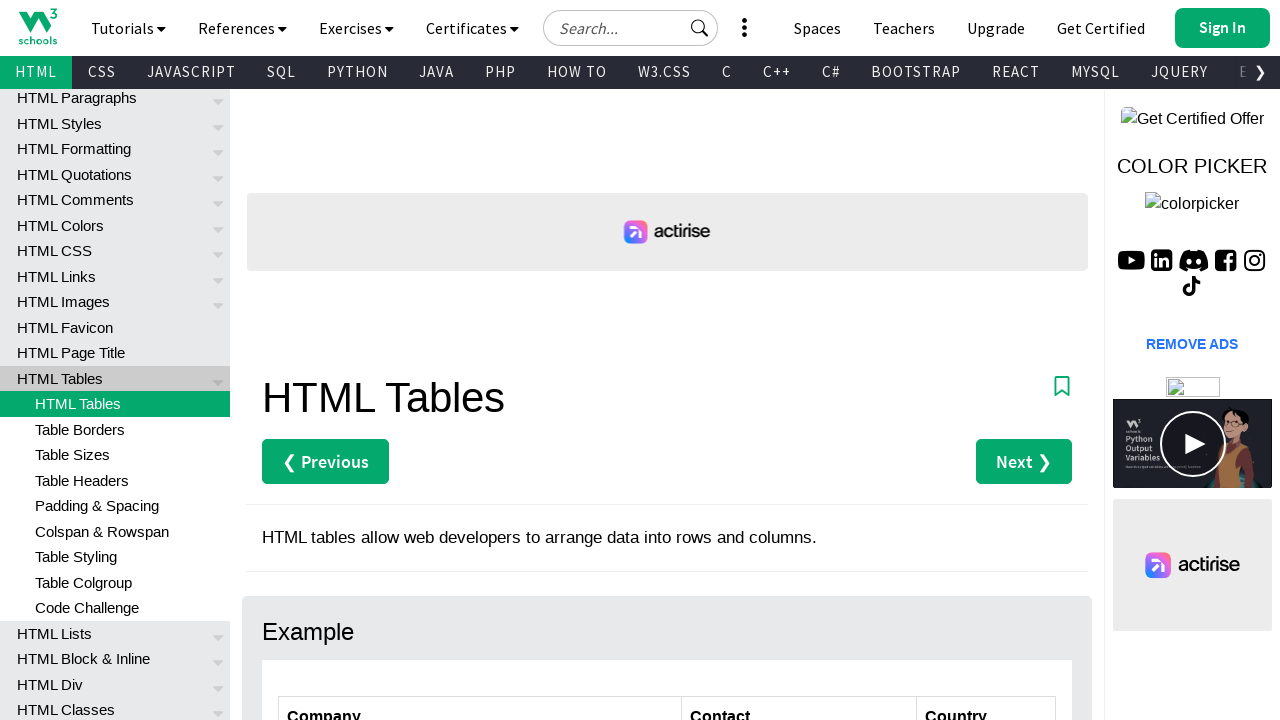